Tests drag and drop functionality on jQuery UI demo page by dragging an element and dropping it onto a target area

Starting URL: https://jqueryui.com/droppable/

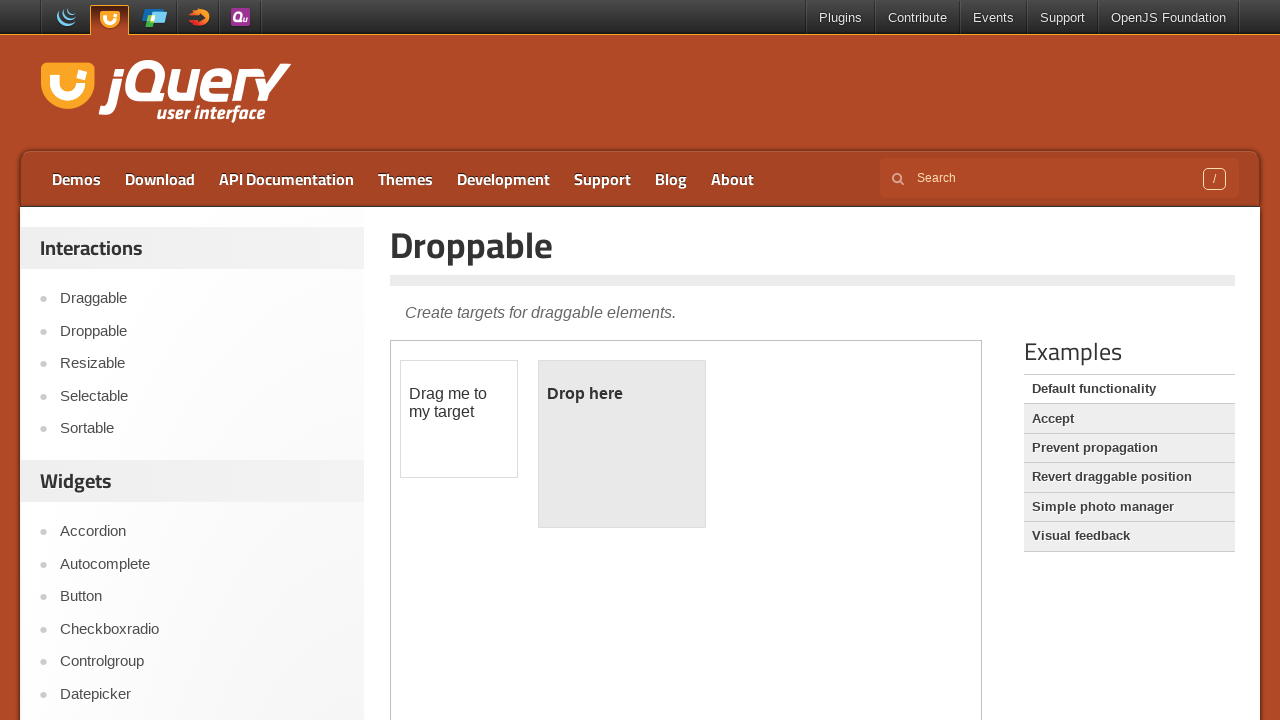

Located the demo iframe
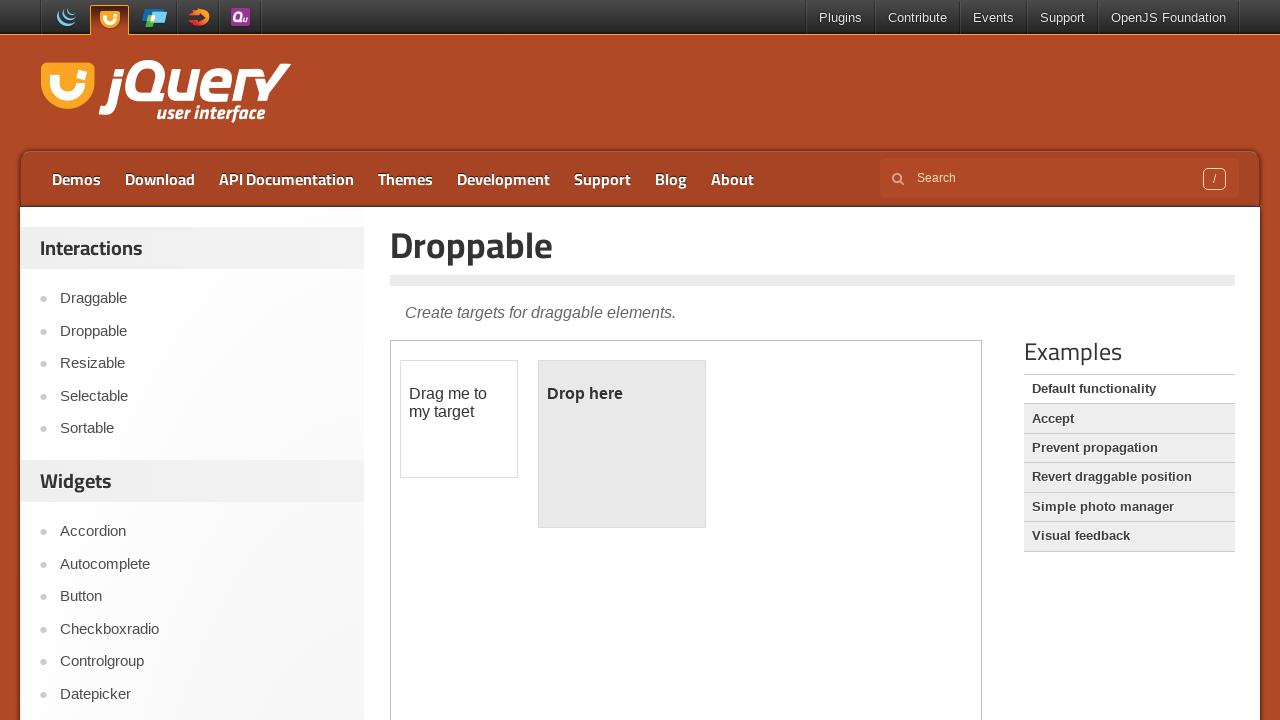

Located the draggable element
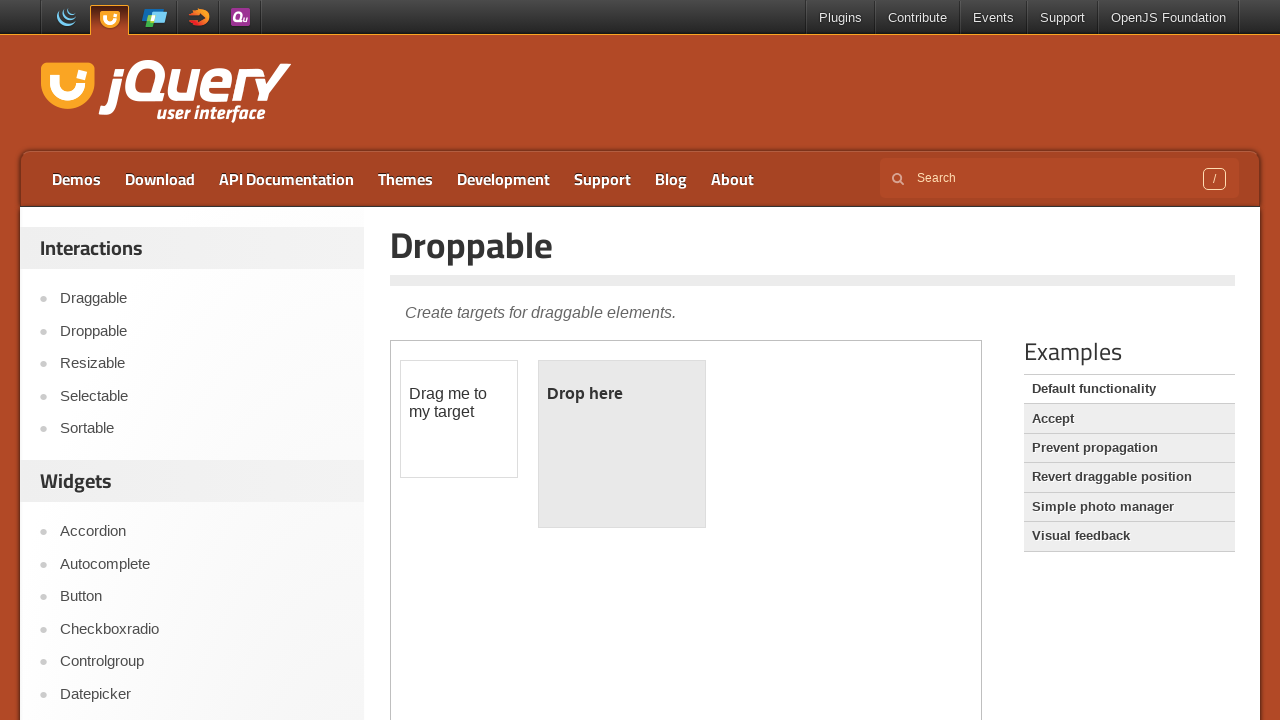

Located the droppable target element
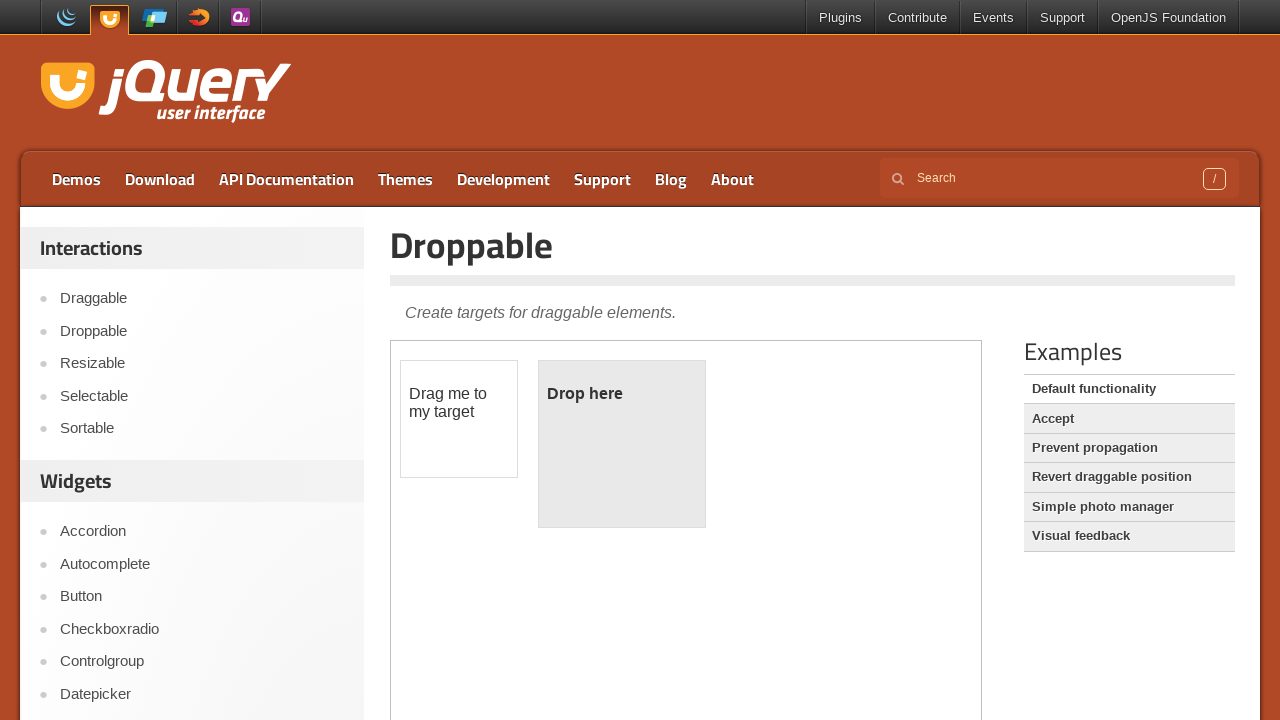

Dragged element onto the droppable target area at (622, 444)
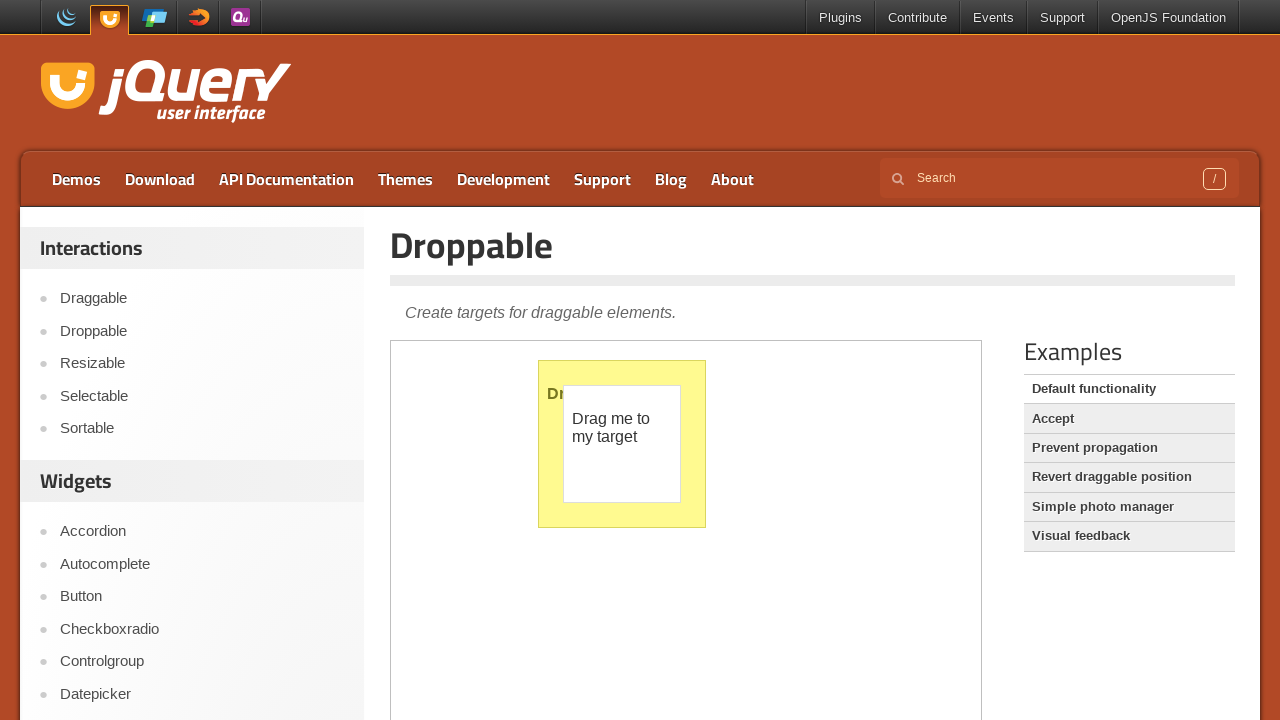

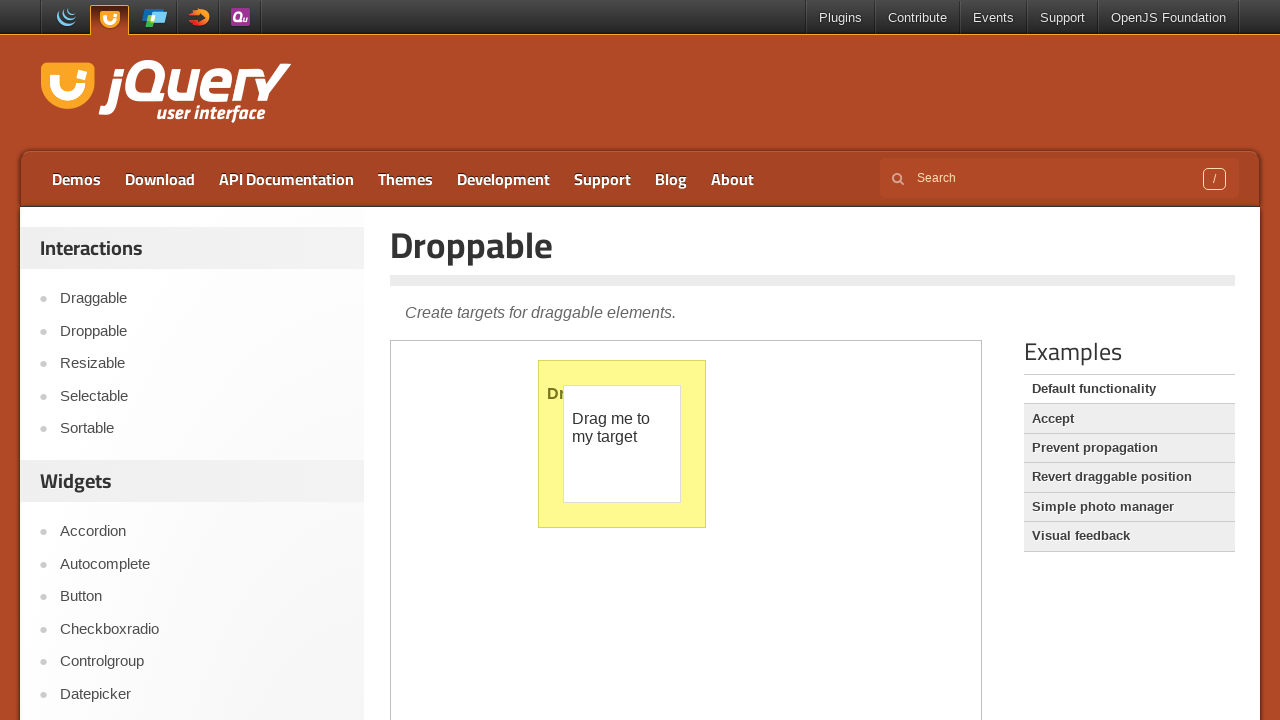